Tests dynamic properties page by waiting for a button to become clickable and then clicking it

Starting URL: https://demoqa.com/dynamic-properties

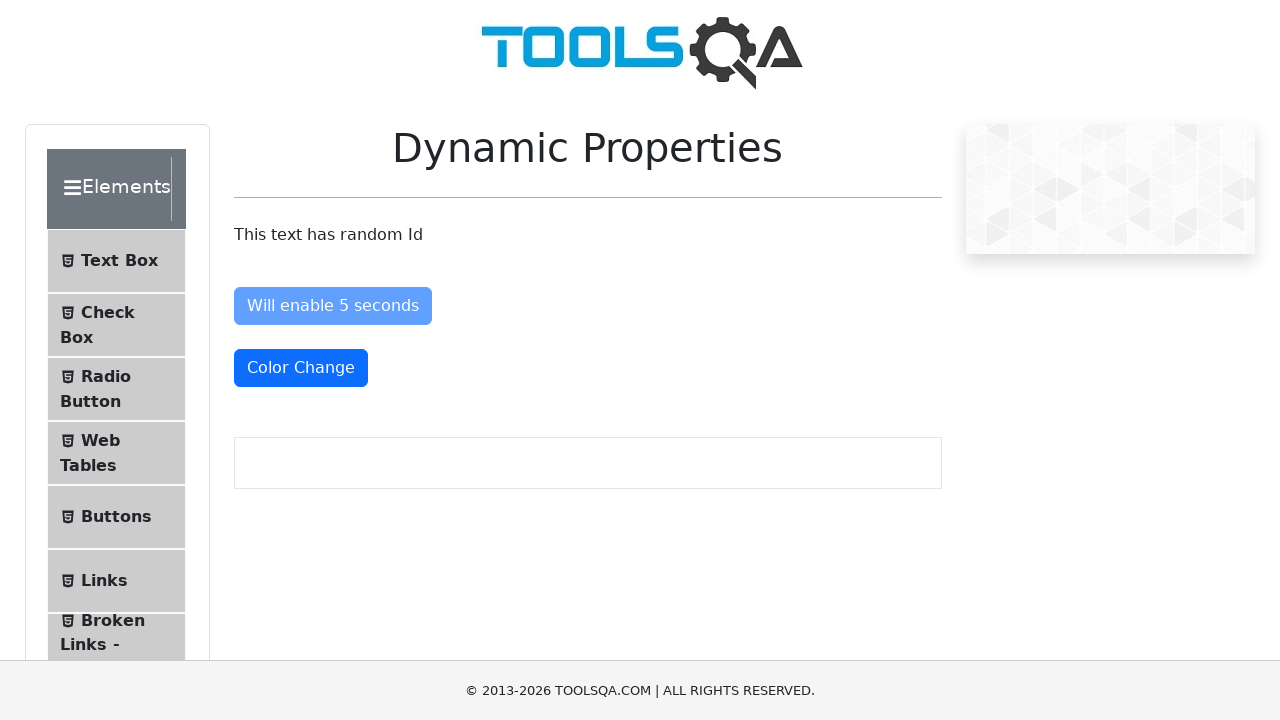

Waited for Enable button to be attached to DOM
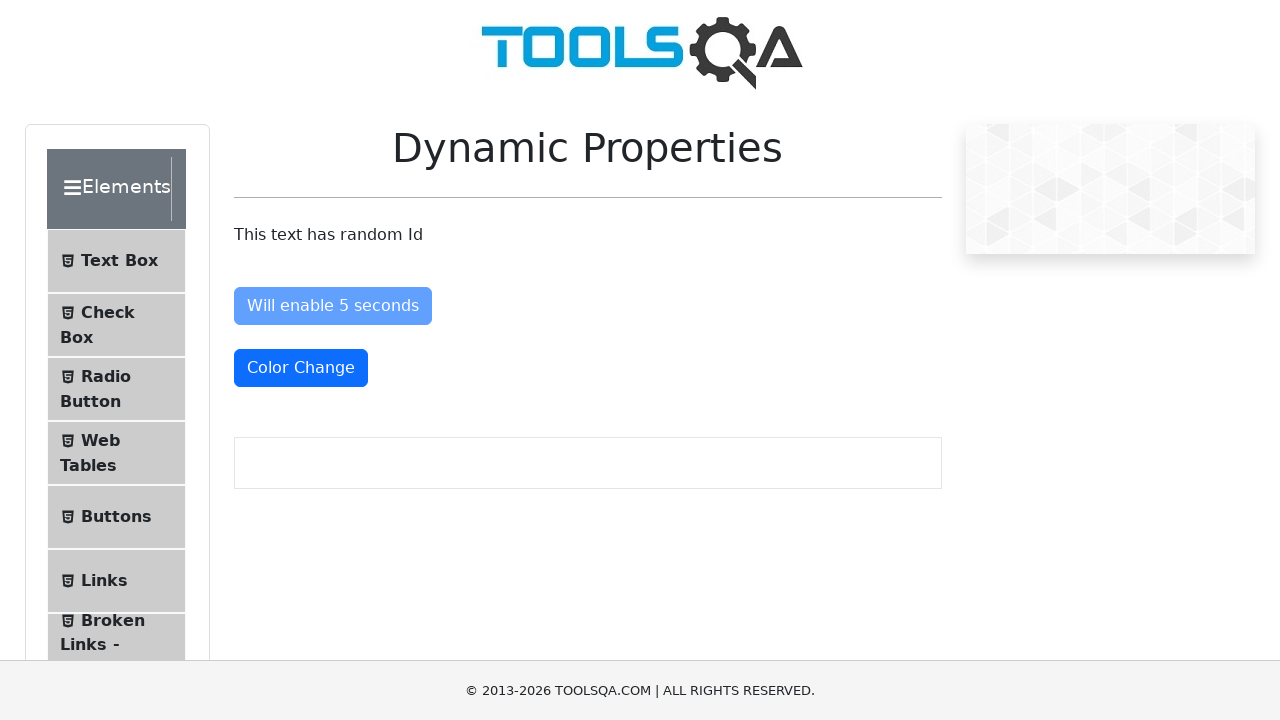

Waited for Enable button to become clickable (disabled property became false)
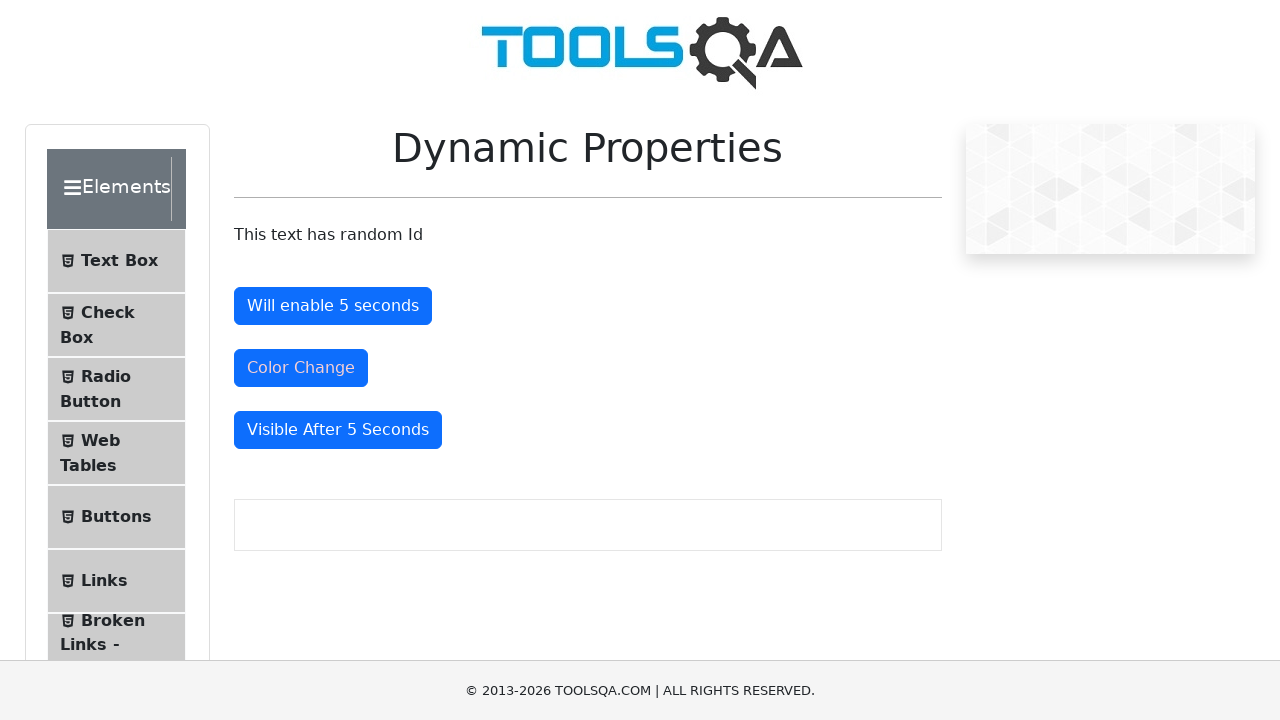

Clicked the Enable button at (333, 306) on button#enableAfter
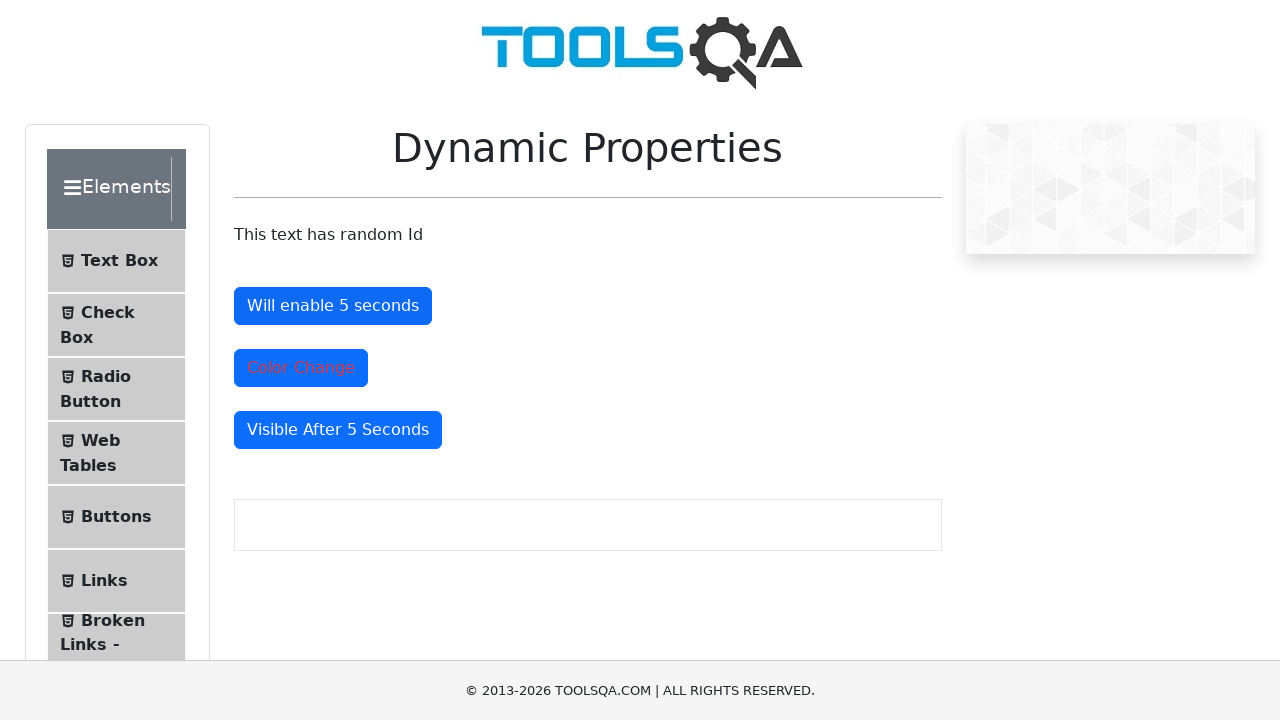

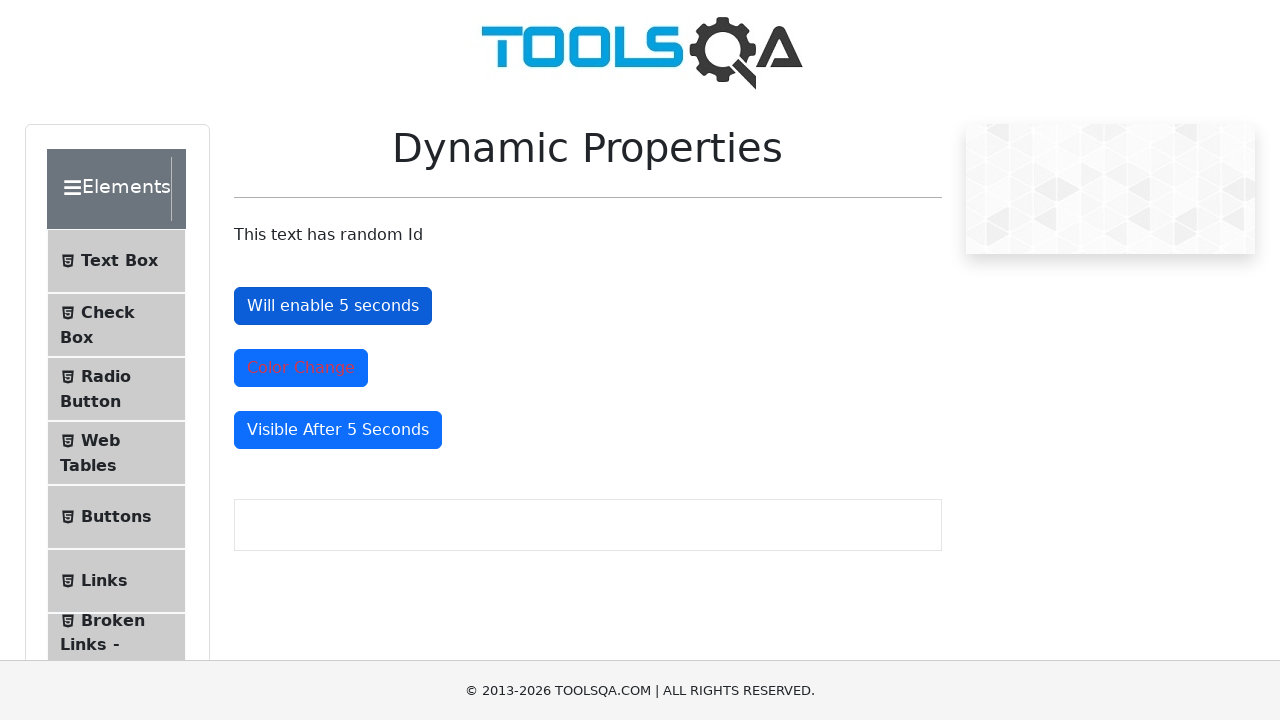